Solves a math challenge by reading two numbers, calculating their sum, selecting the answer from a dropdown, and submitting the form

Starting URL: http://suninjuly.github.io/selects1.html

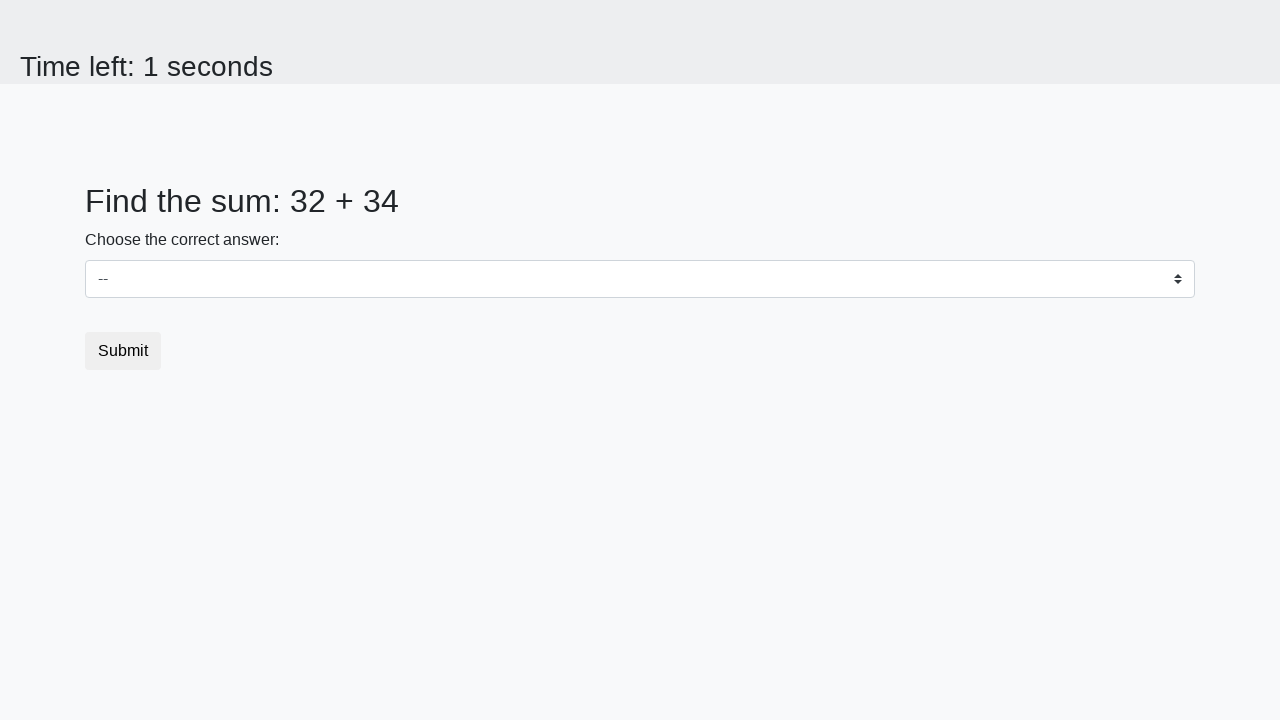

Read first operand from #num1
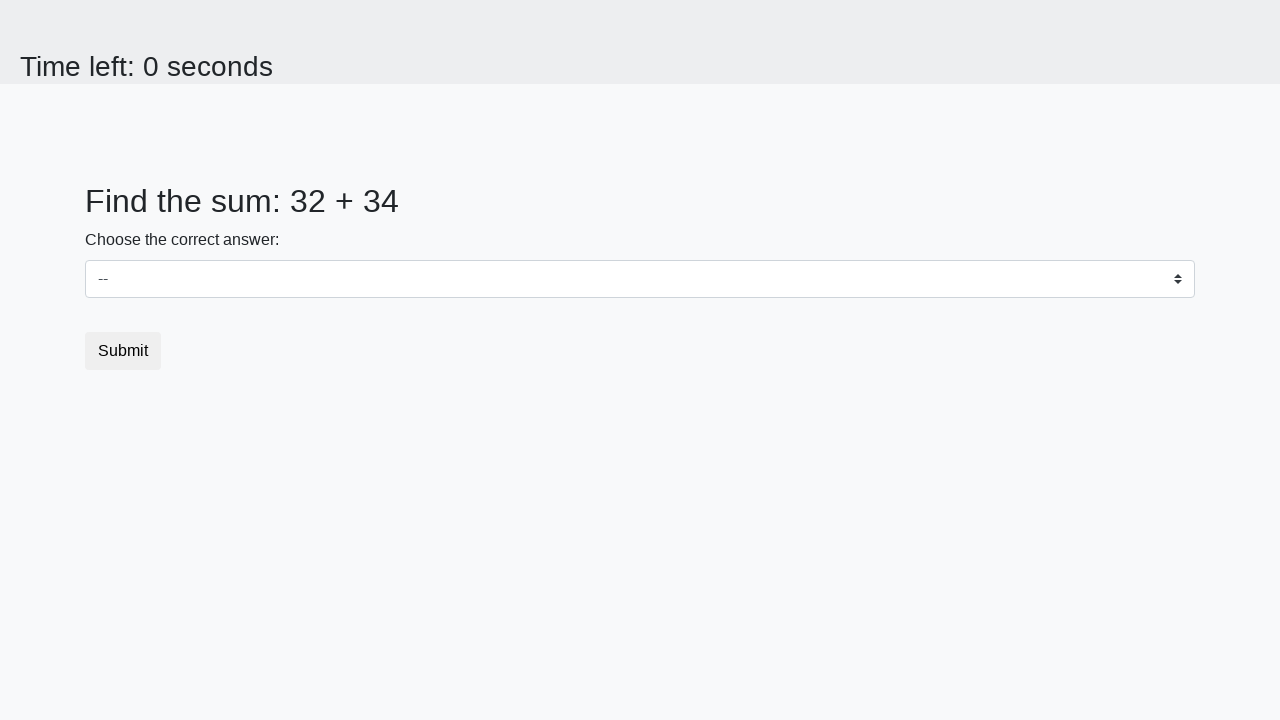

Read second operand from #num2
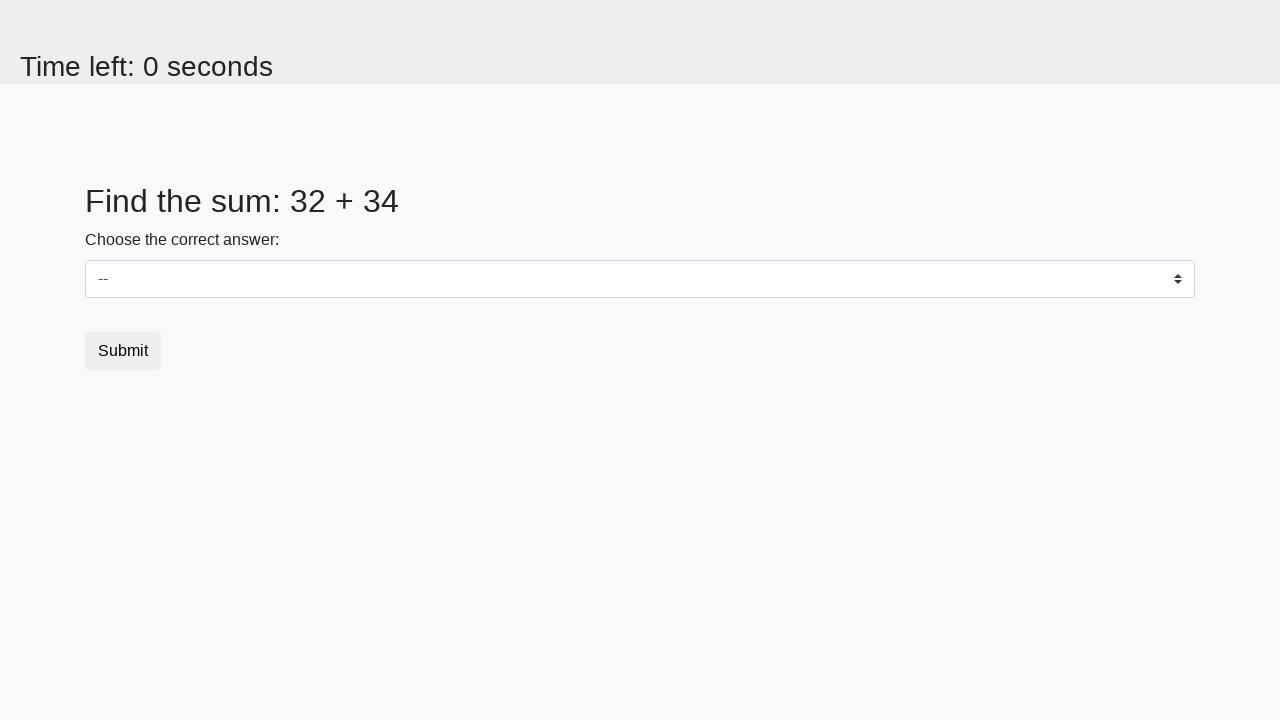

Calculated sum: 32 + 34 = 66
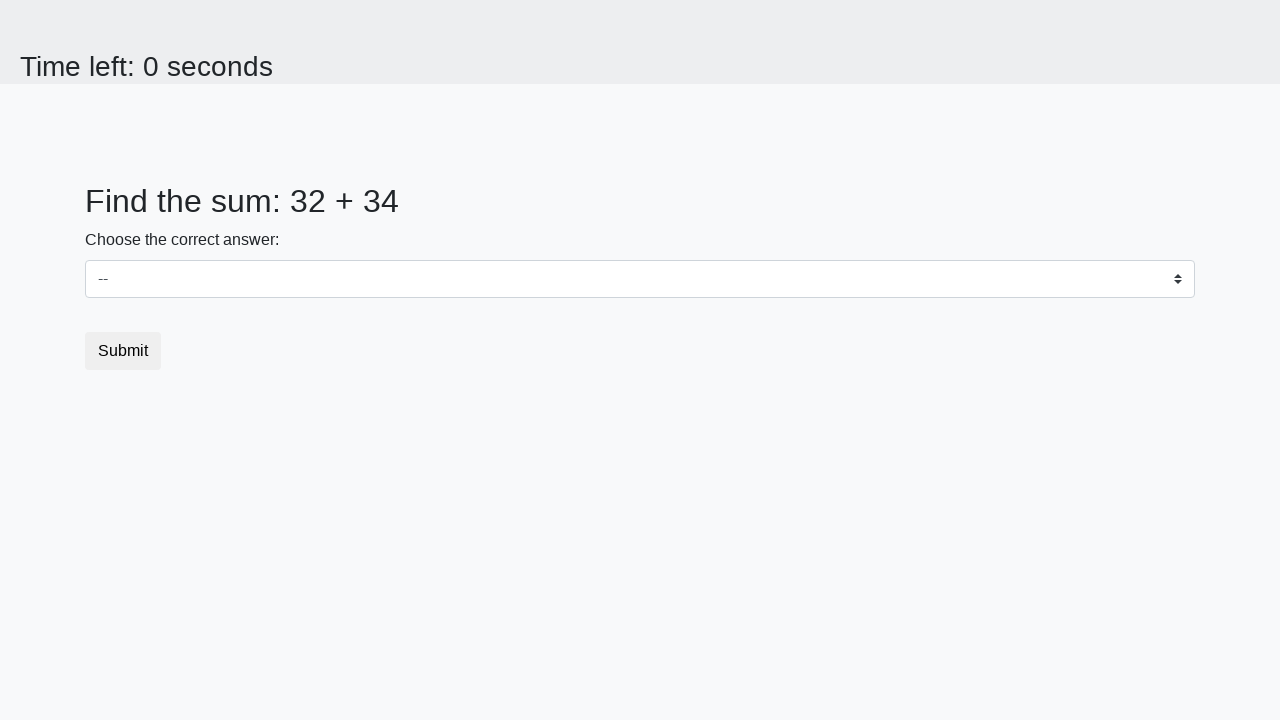

Selected answer '66' from dropdown on select#dropdown
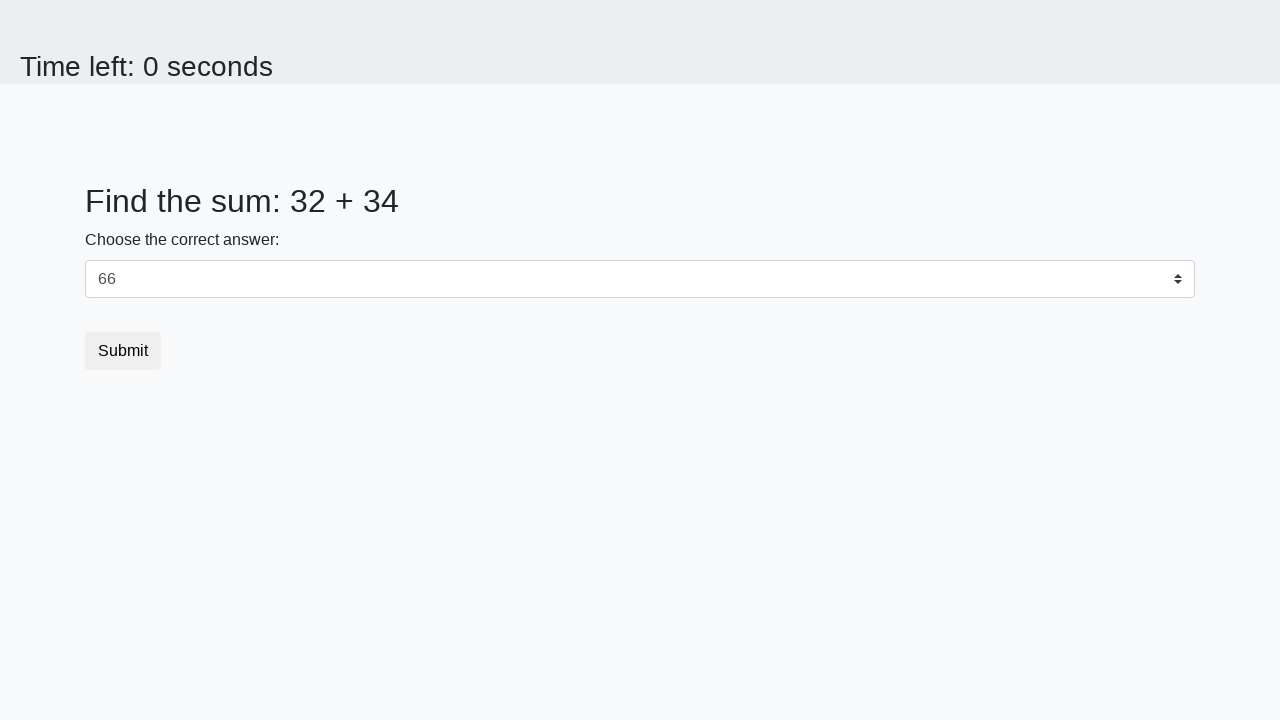

Clicked submit button to complete the challenge at (123, 351) on button.btn[type='submit']
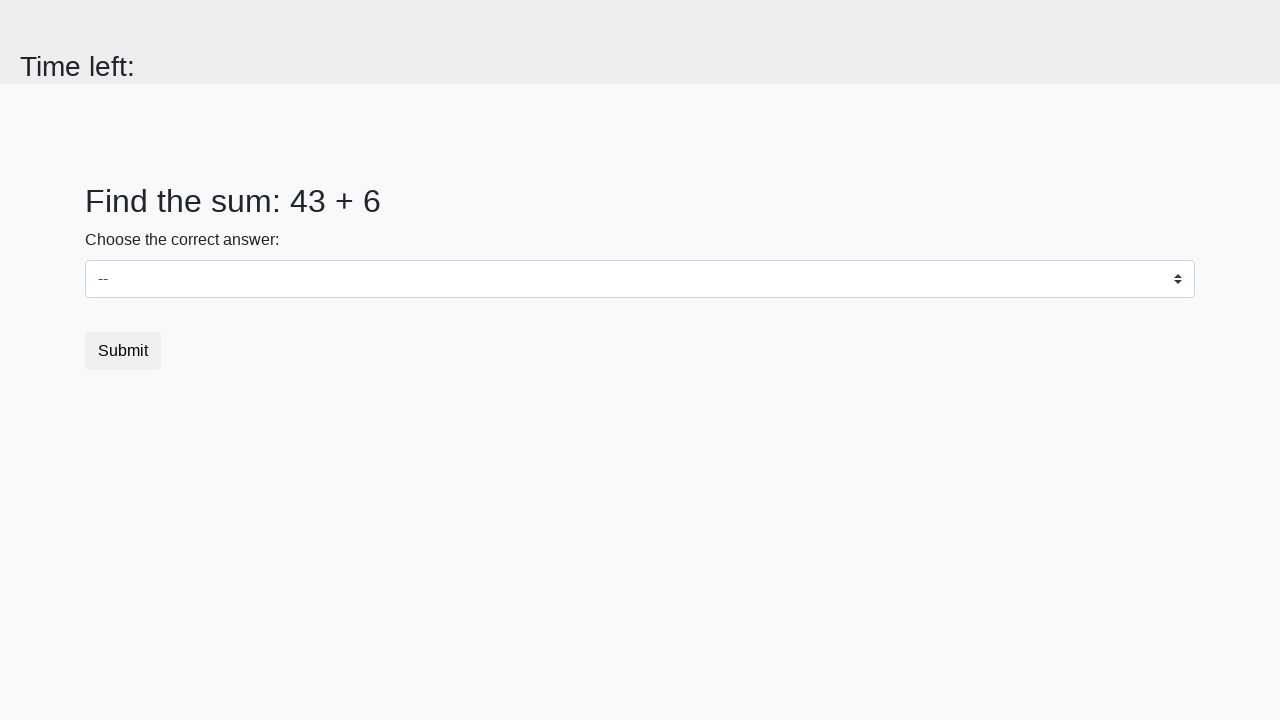

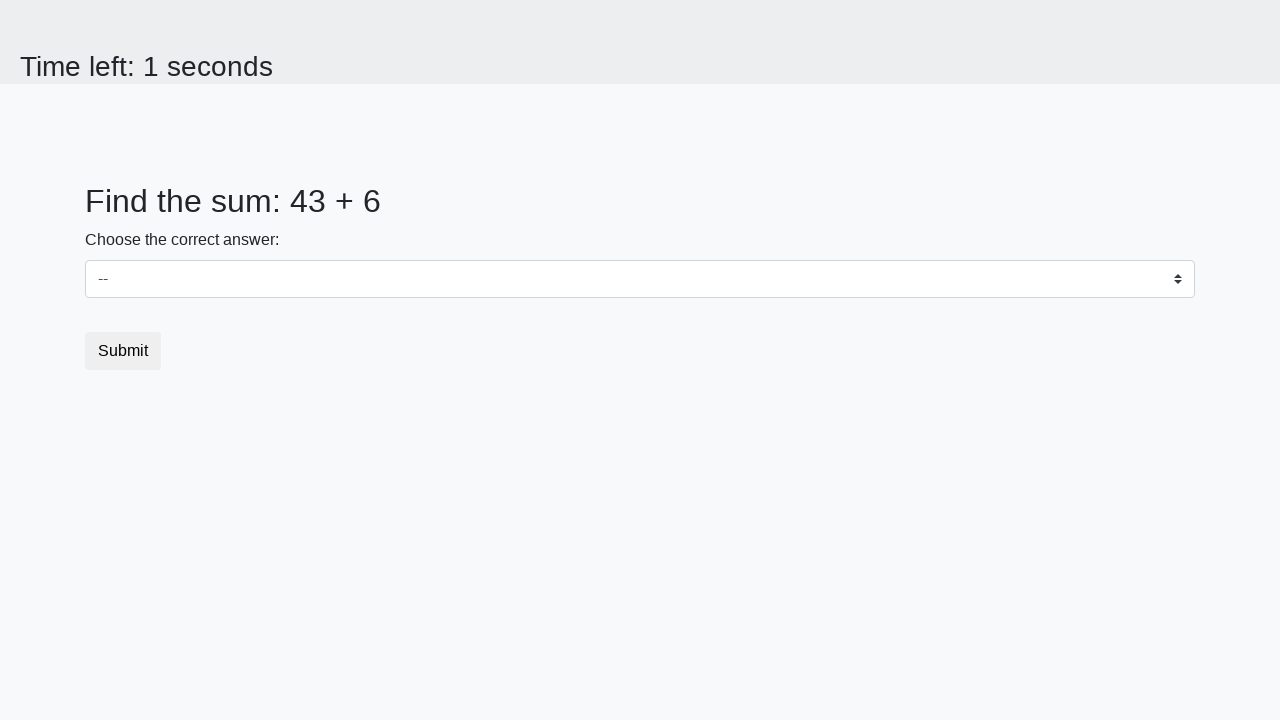